Tests dropdown selection functionality on OrangeHRM trial signup page by selecting countries using different methods

Starting URL: https://www.orangehrm.com/orangehrm-30-day-trial/

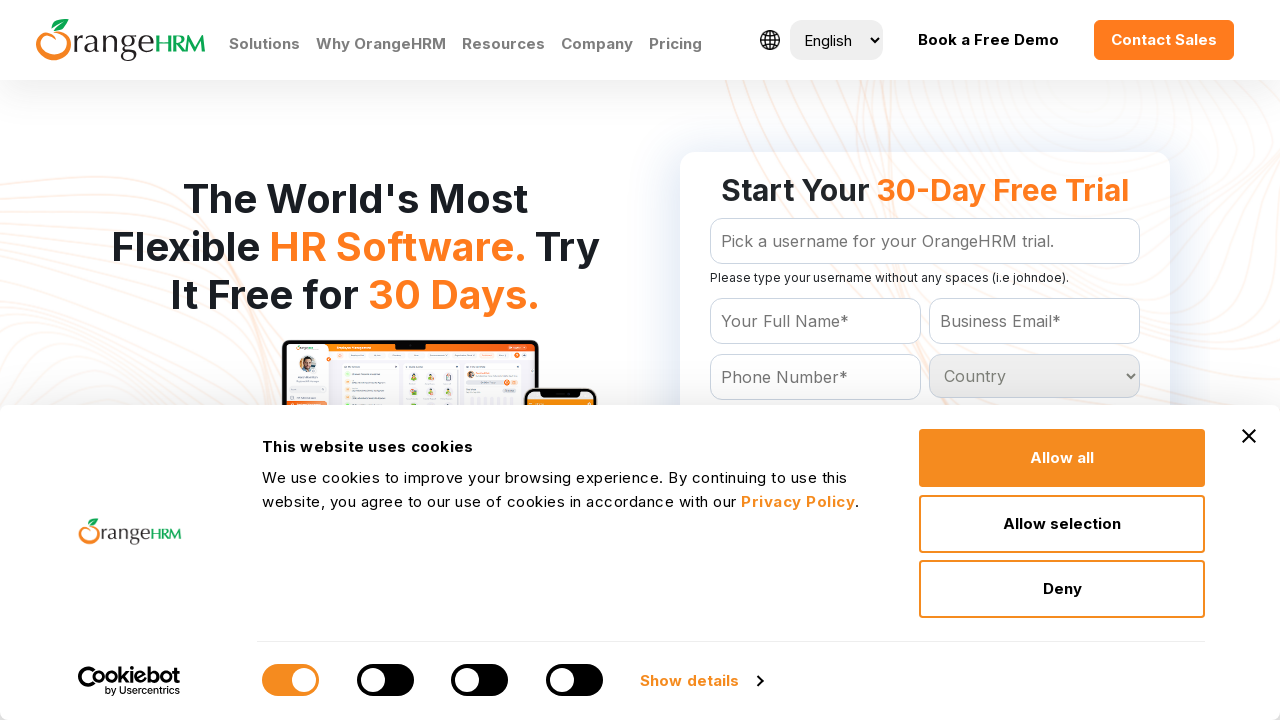

Located country dropdown element by ID
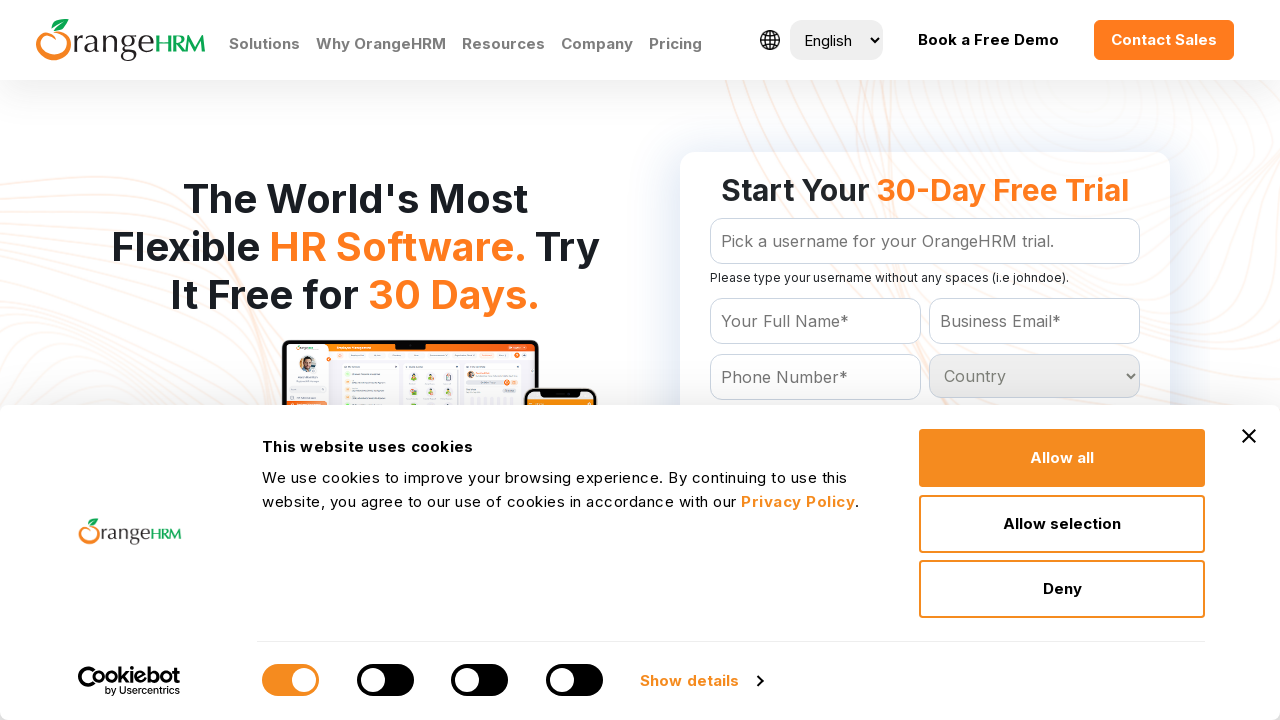

Selected 6th country option by index (5) on #Form_getForm_Country
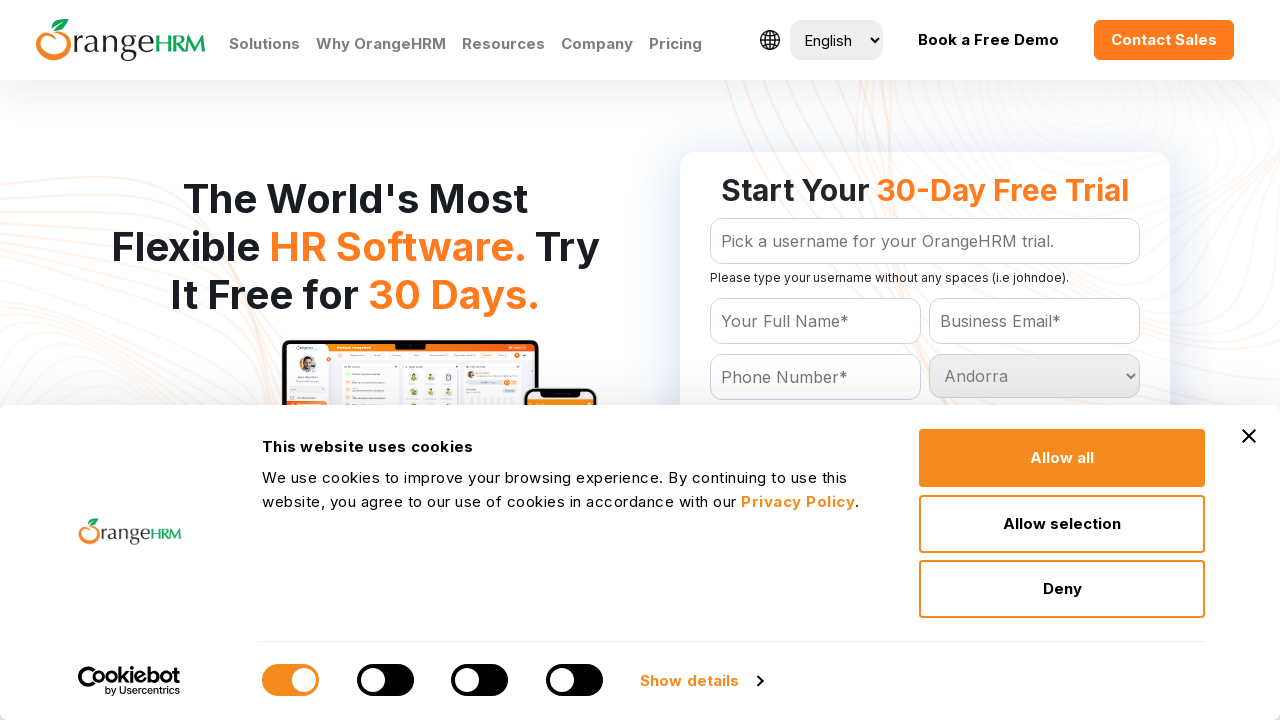

Selected 'Afghanistan' from dropdown by visible text on #Form_getForm_Country
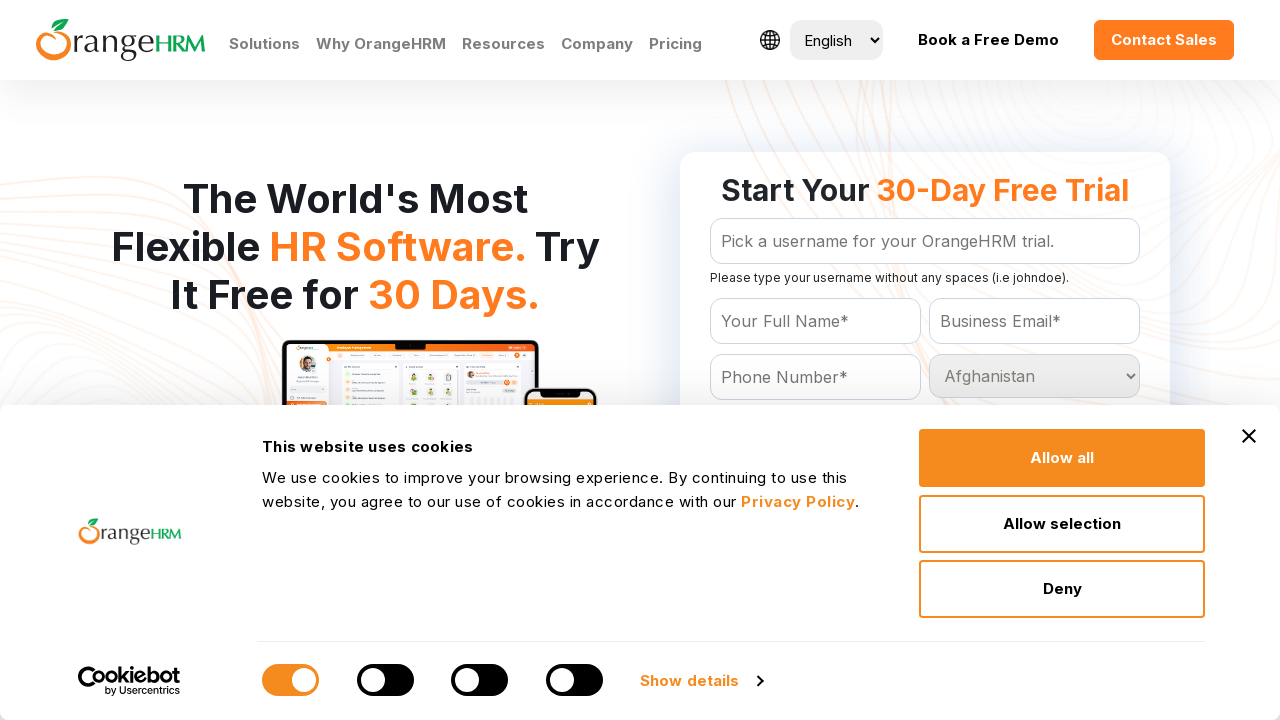

Selected 'Northern Mariana Islands' from dropdown by value on #Form_getForm_Country
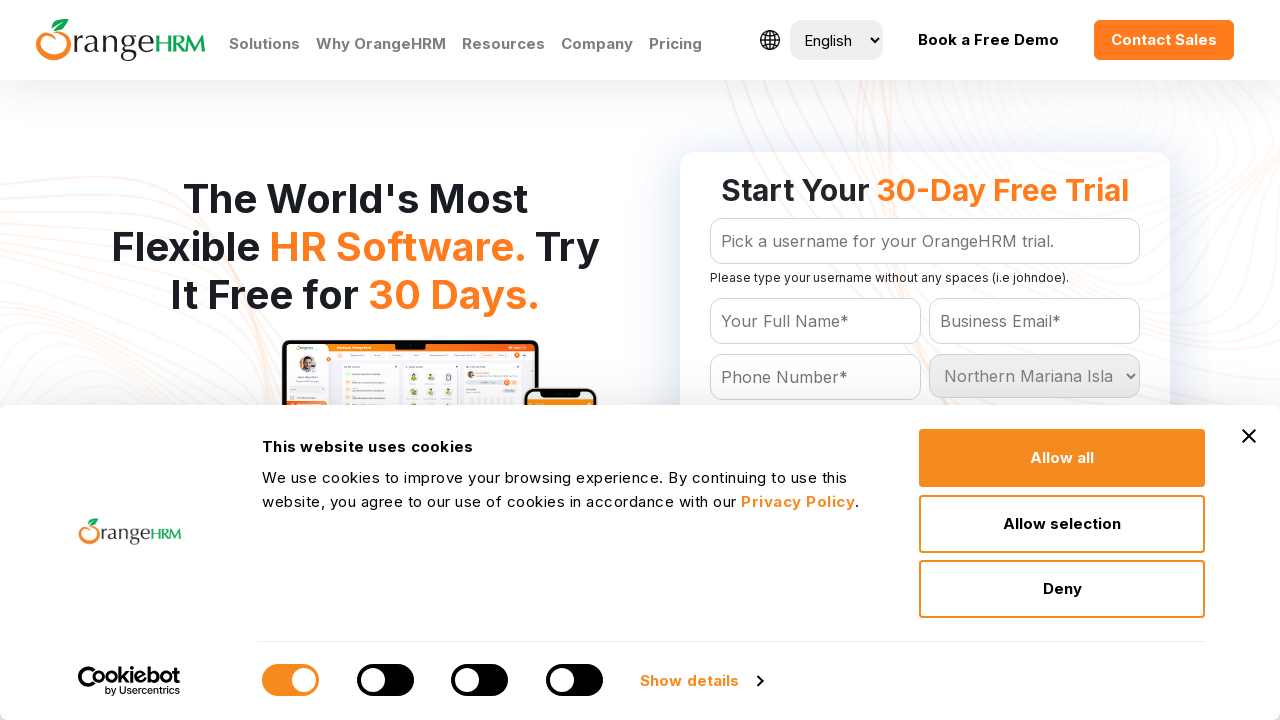

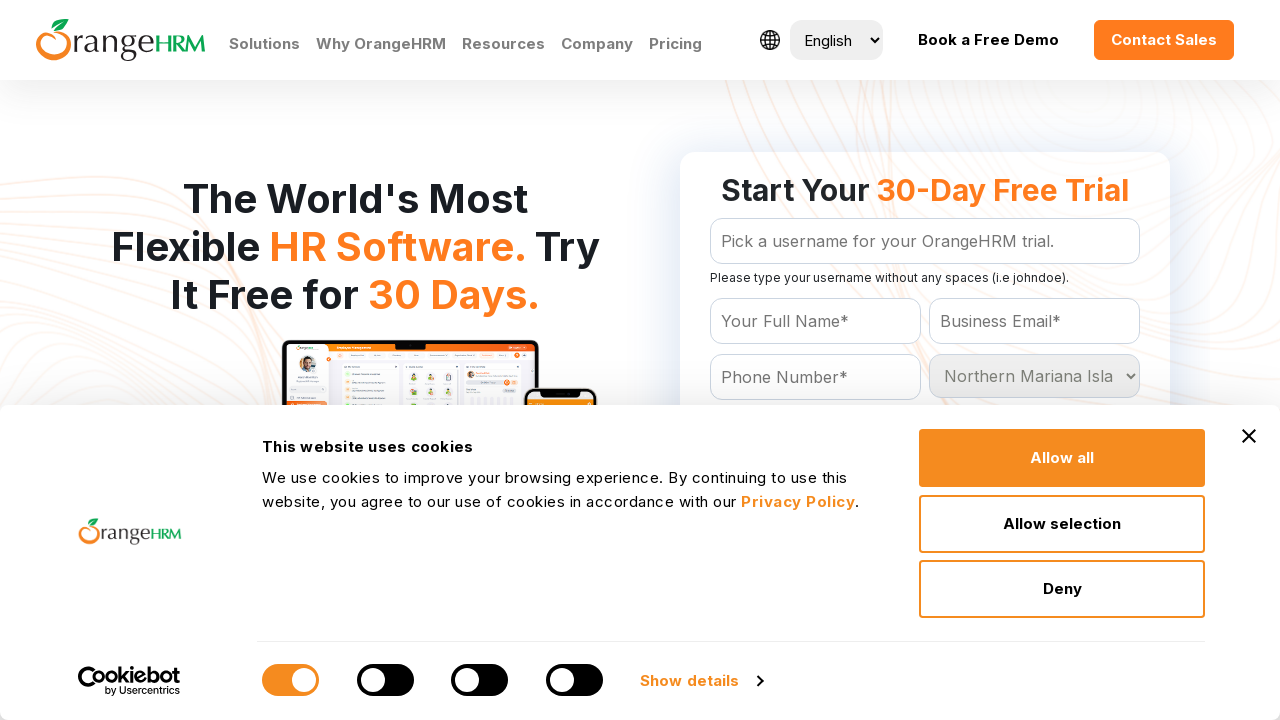